Tests window switching functionality by clicking a link that opens a new window, switching between windows, and extracting text from both windows

Starting URL: https://the-internet.herokuapp.com/

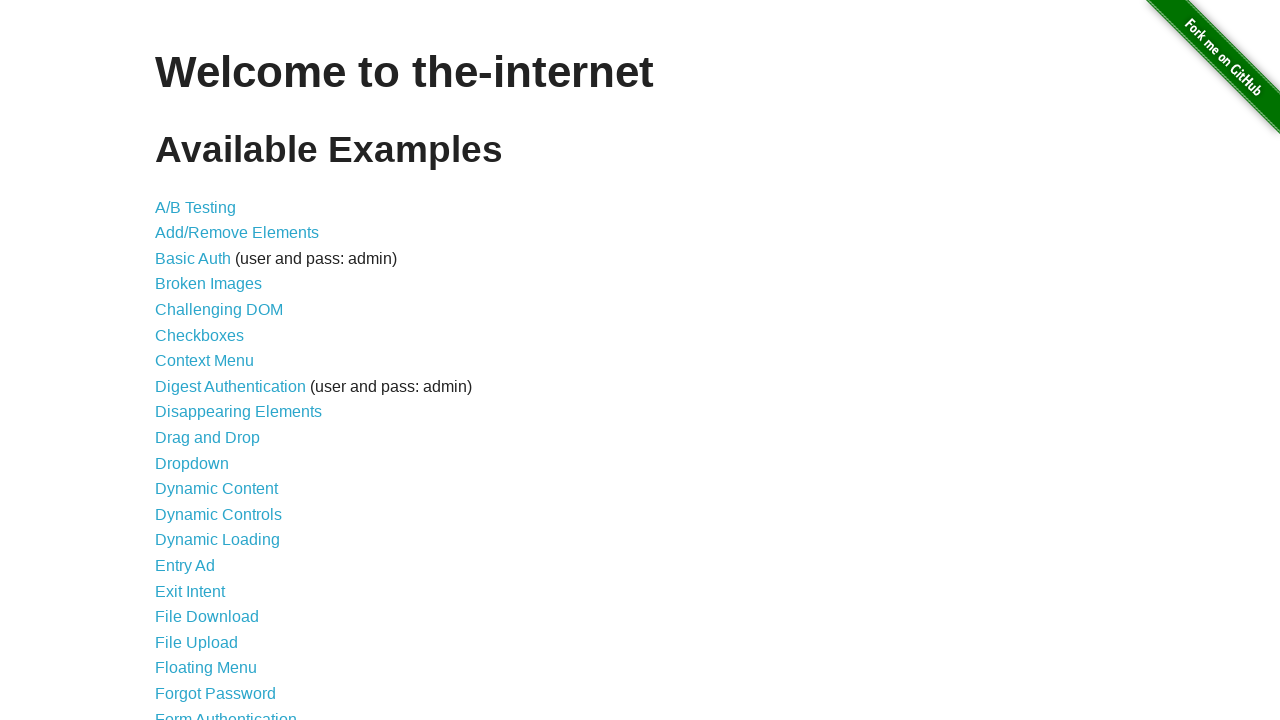

Clicked on Multiple Windows link at (218, 369) on a[href='/windows']
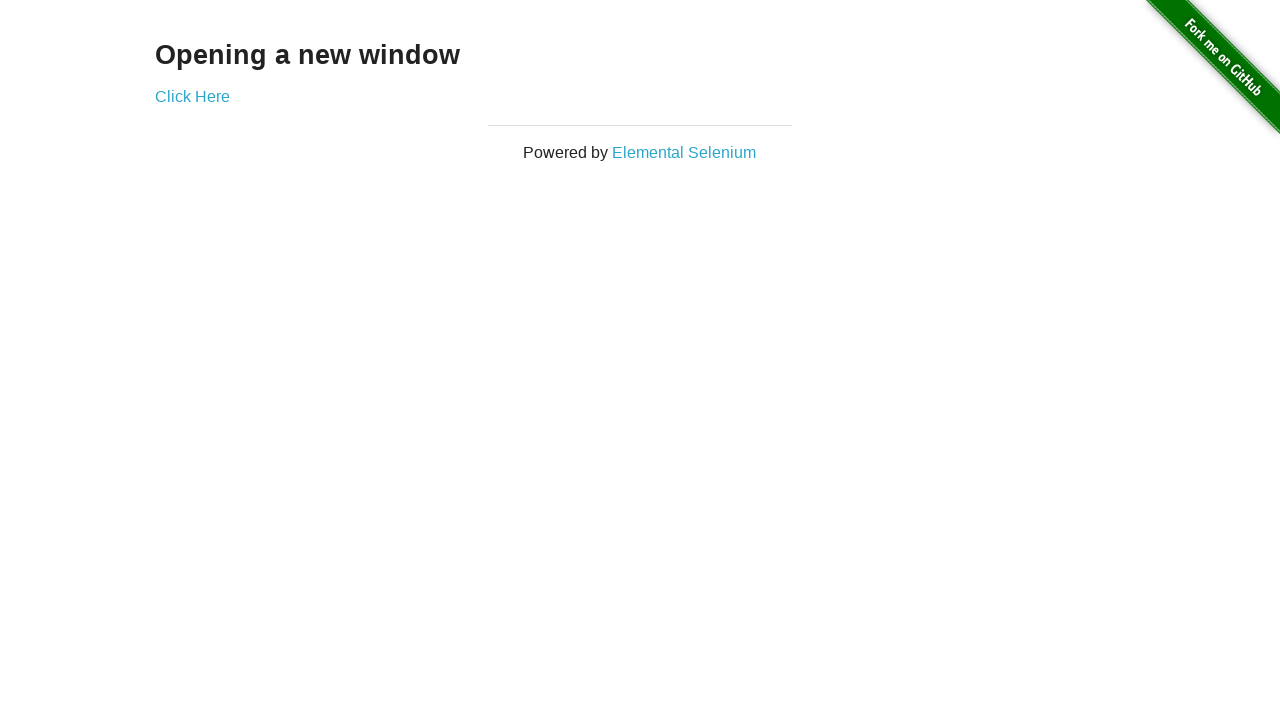

Clicked on 'Click Here' link to open new window at (192, 96) on a[href='/windows/new']
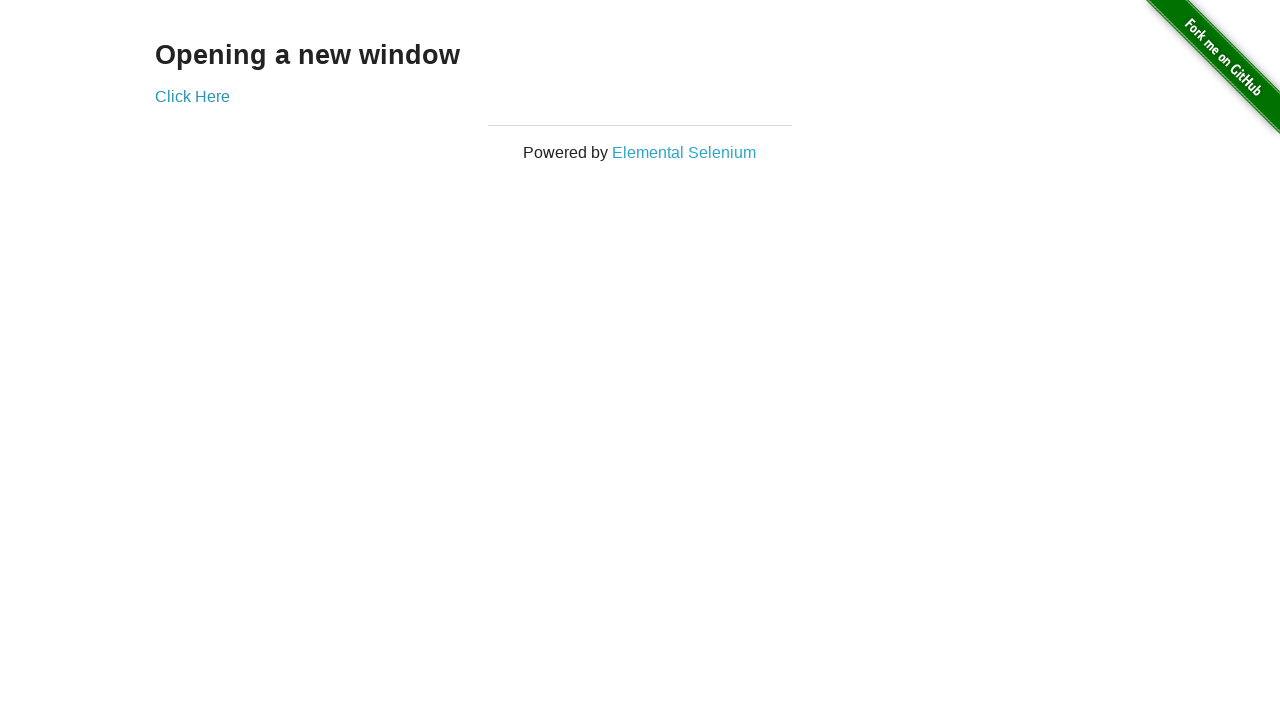

New window opened and popup reference obtained
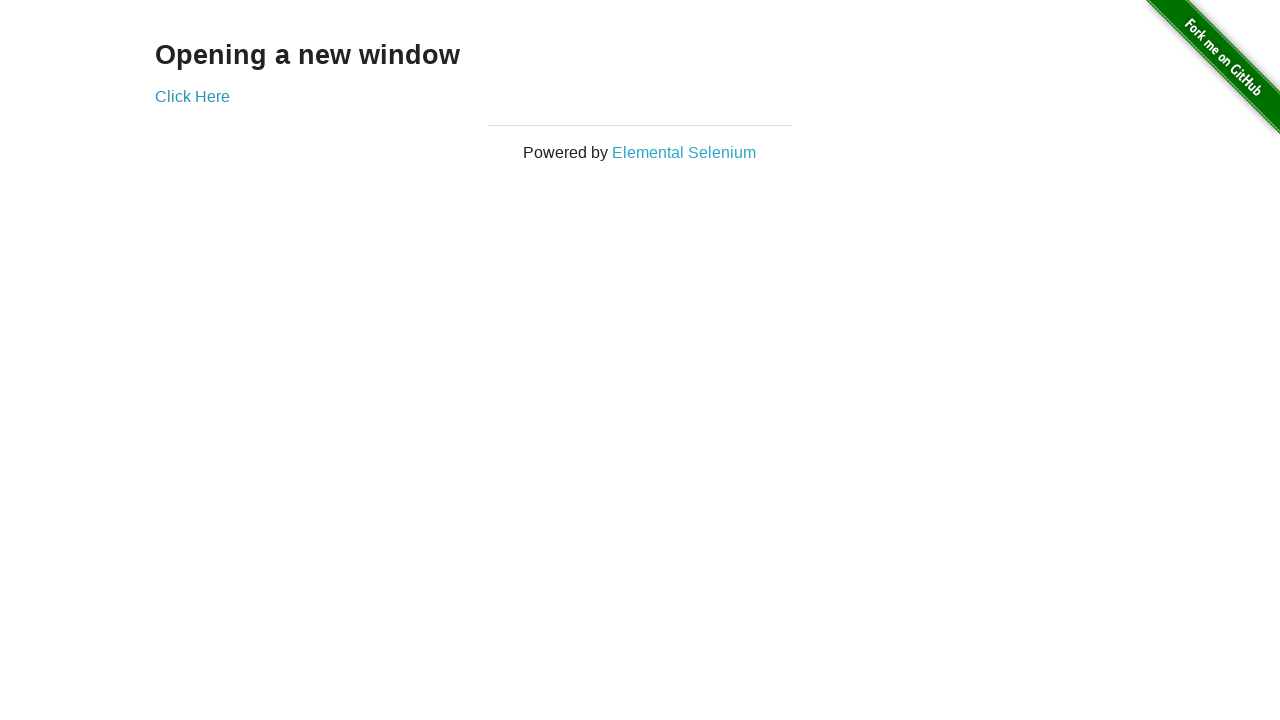

Extracted text from new window: 
  New Window

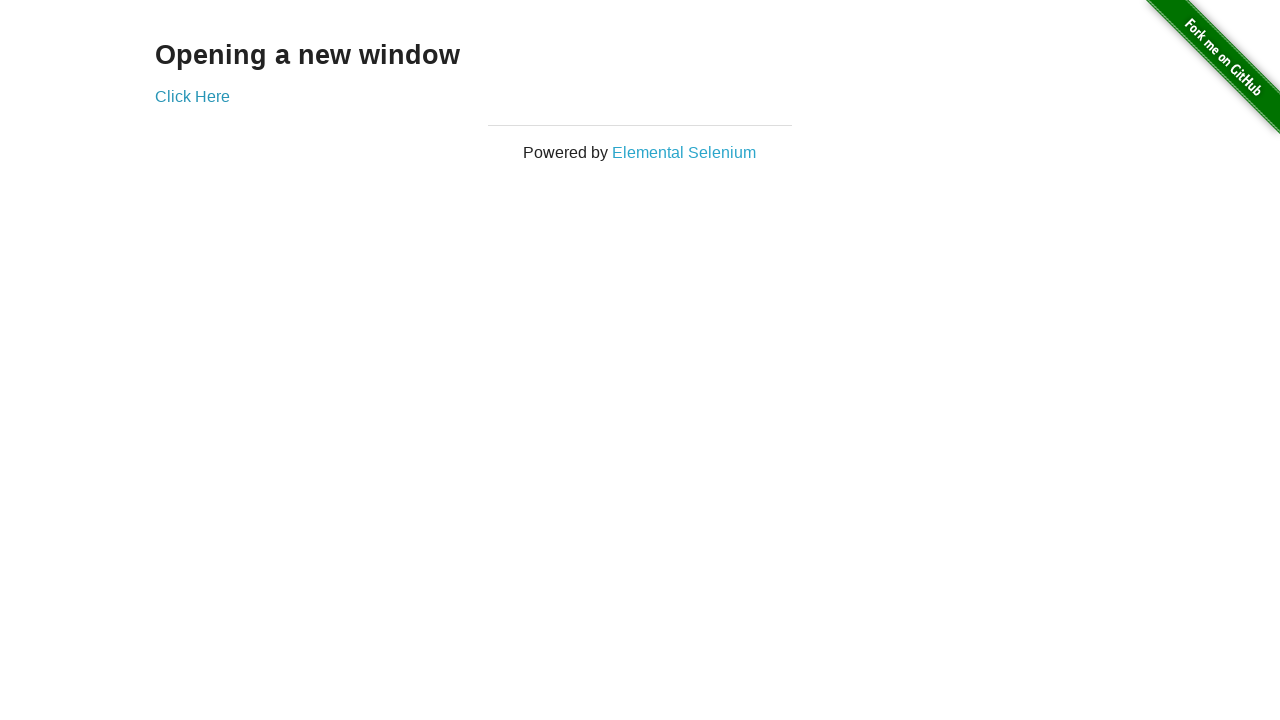

Extracted text from main window: Opening a new window
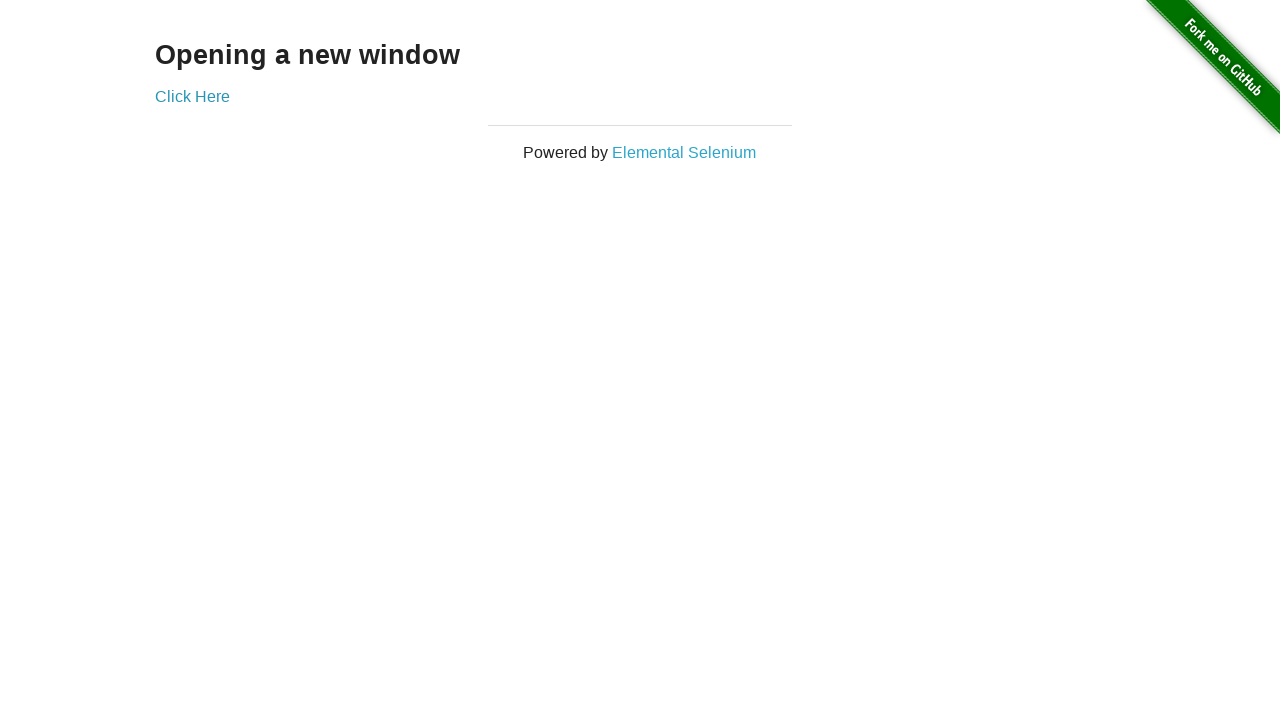

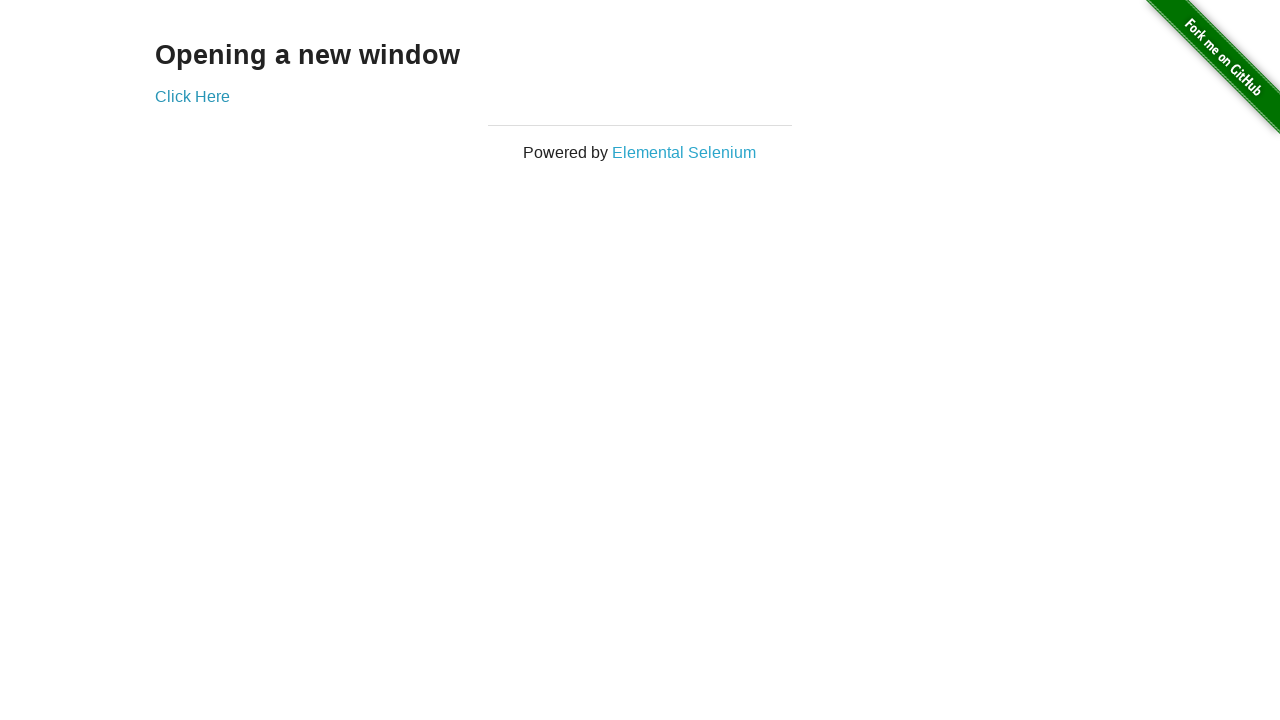